Tests keyboard events functionality by sending various key presses including Enter, Escape, Arrow Down, and Shift keys to verify the page responds to keyboard input

Starting URL: https://the-internet.herokuapp.com/key_presses

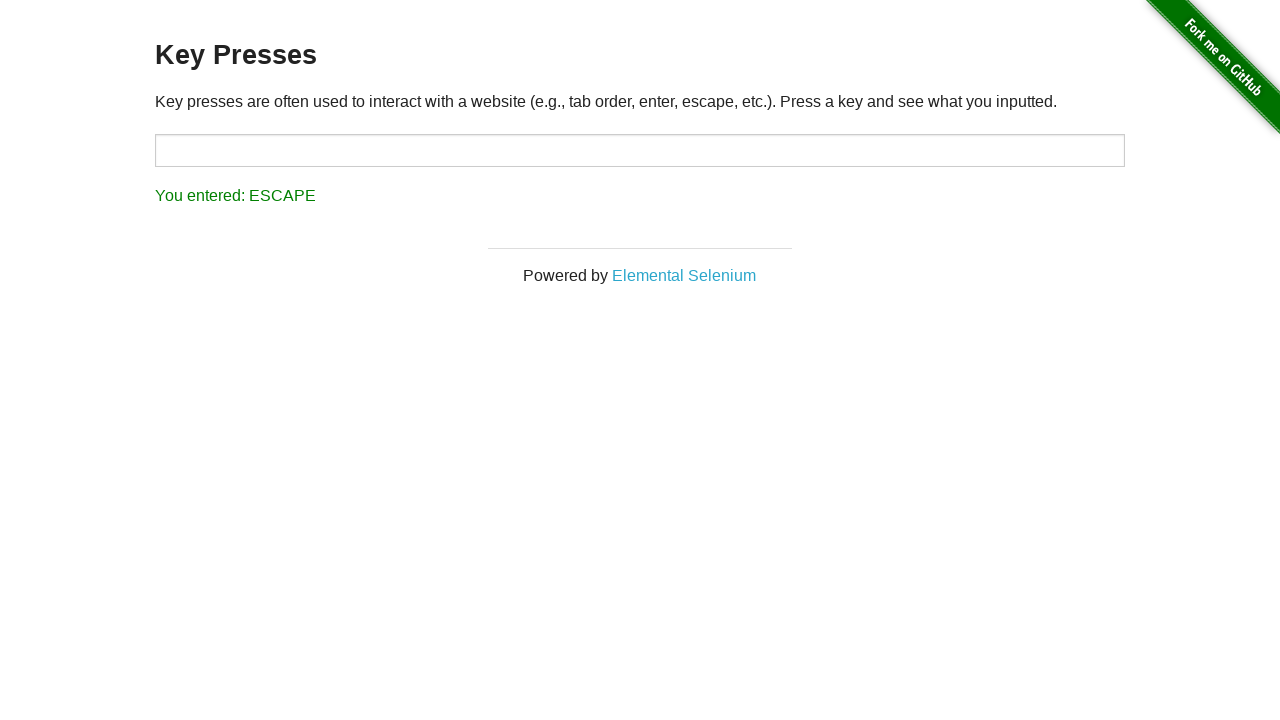

Pressed Enter key
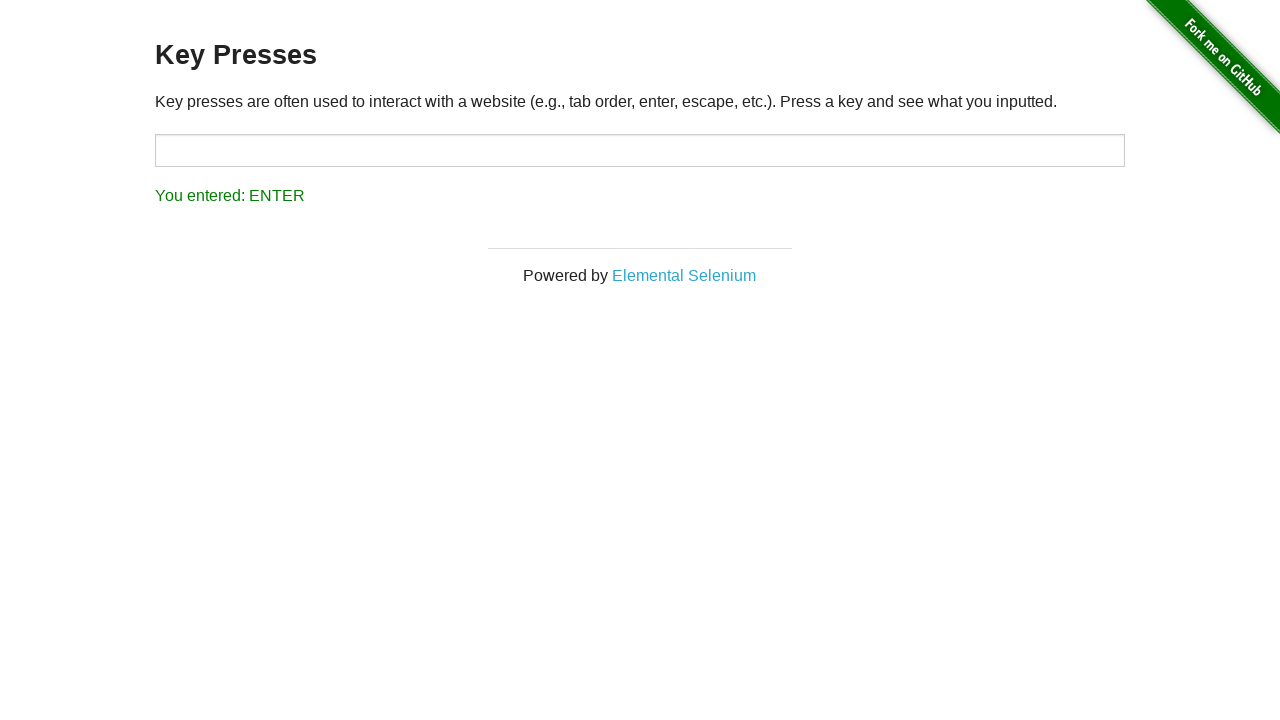

Pressed Escape key
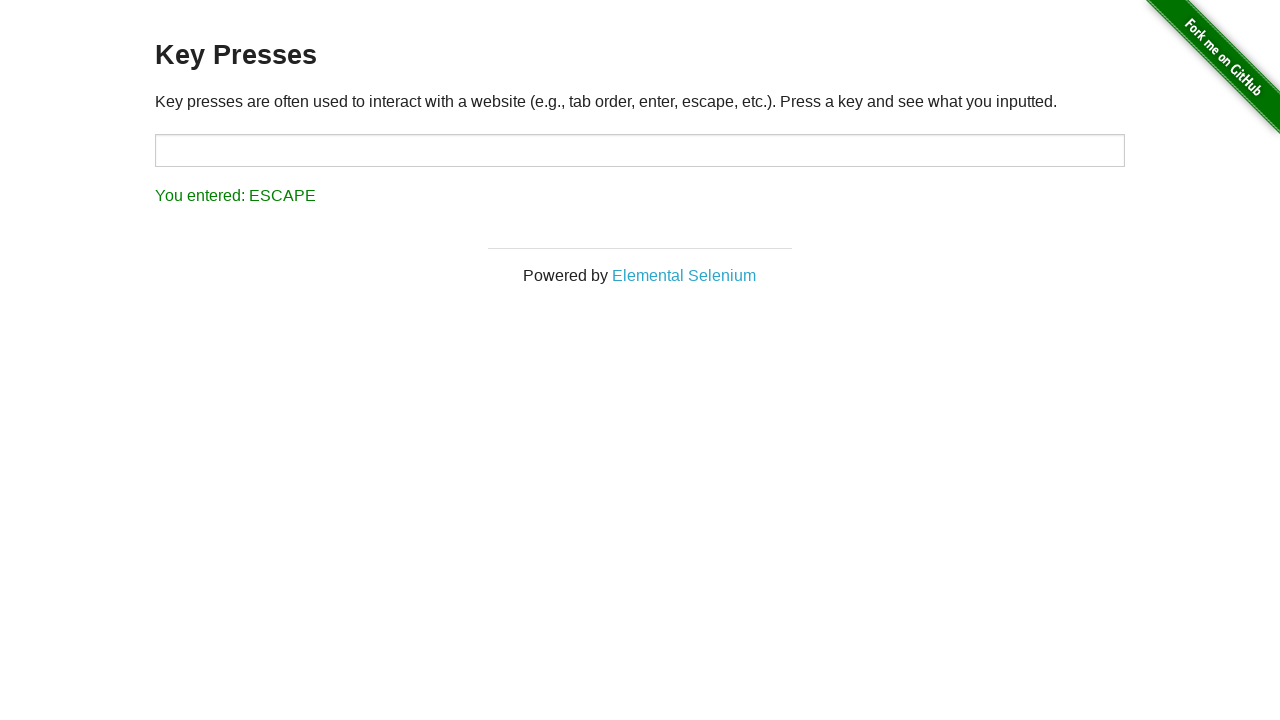

Pressed Arrow Down key
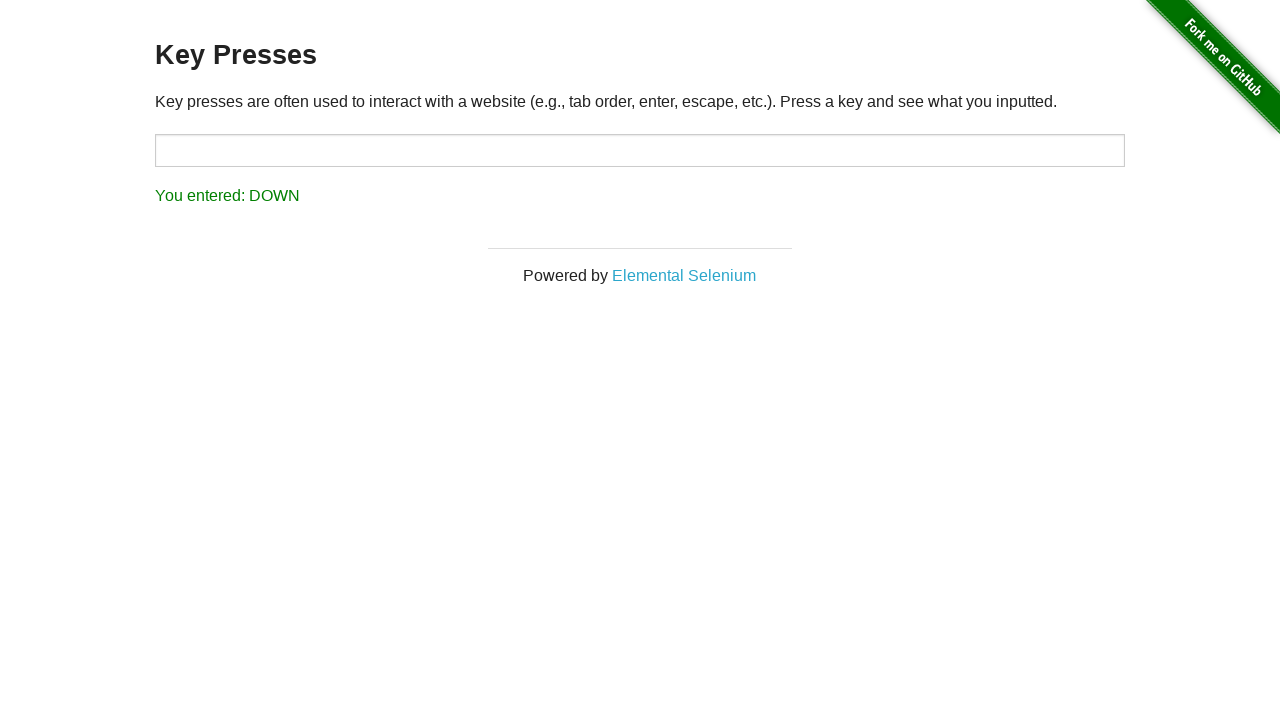

Pressed Shift key
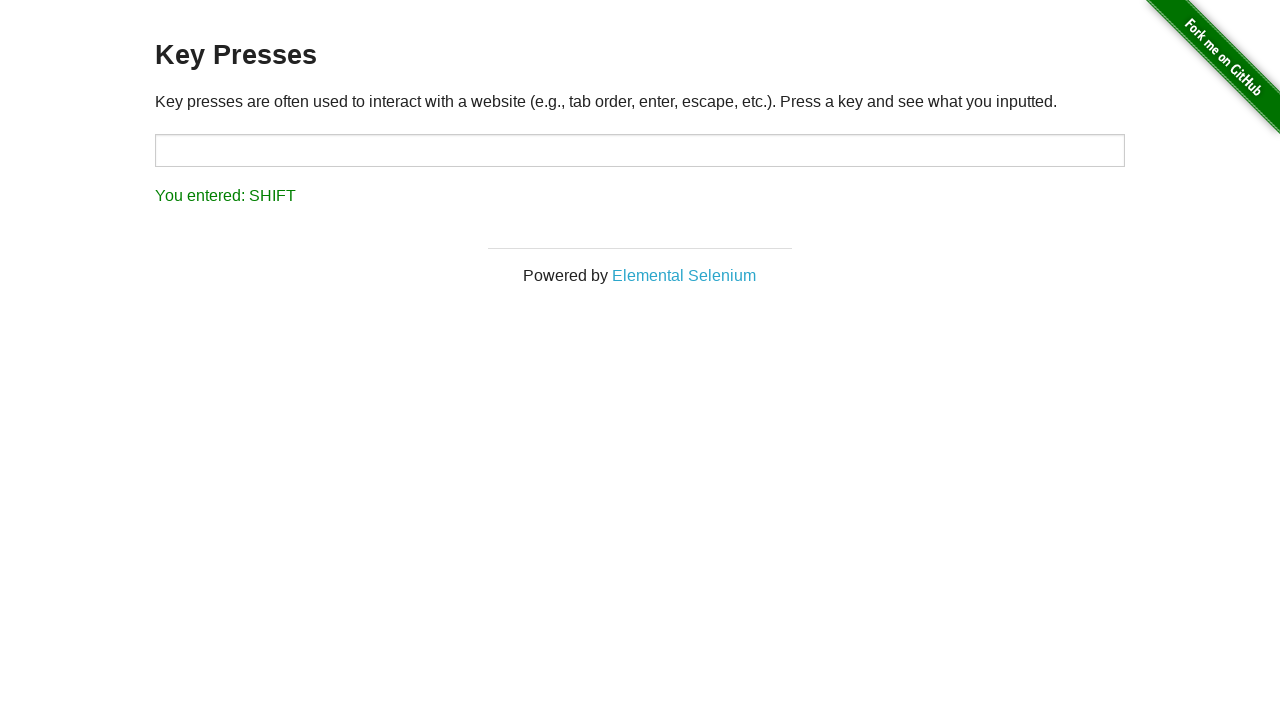

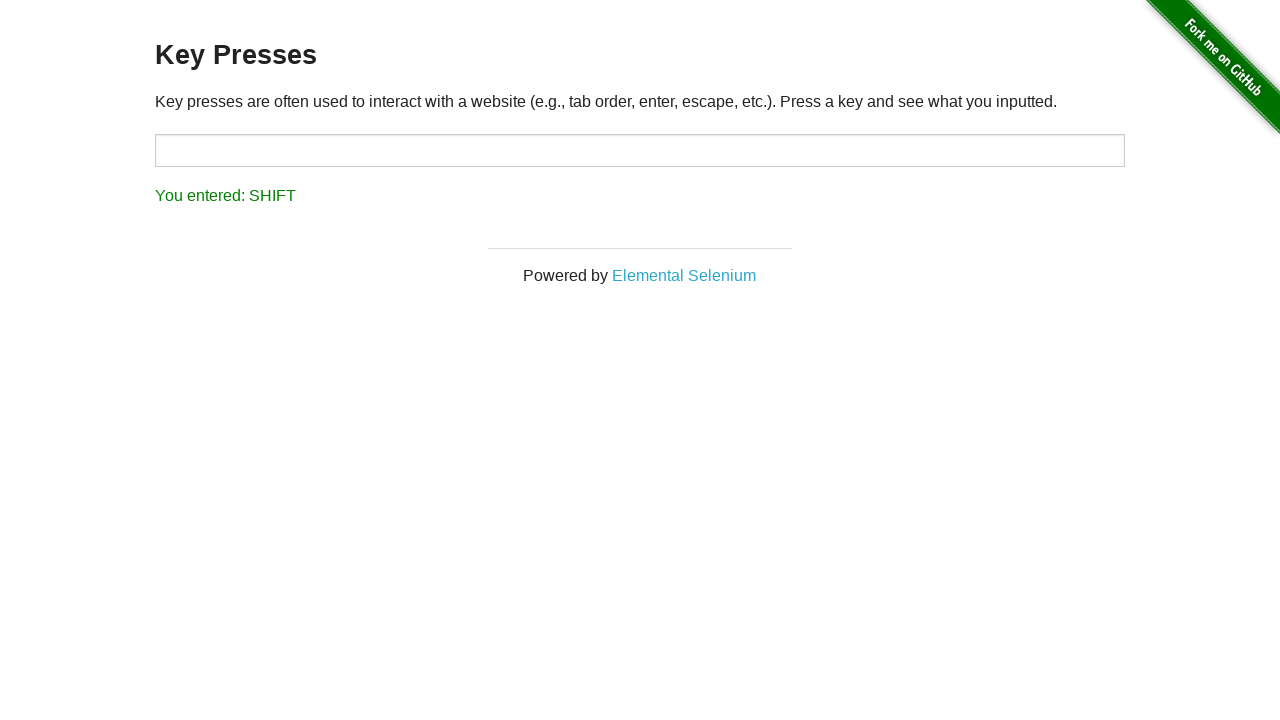